Tests window switching functionality by clicking a link that opens a new window, switching to it, verifying the title, and switching back to the main window

Starting URL: https://practice.cydeo.com/windows

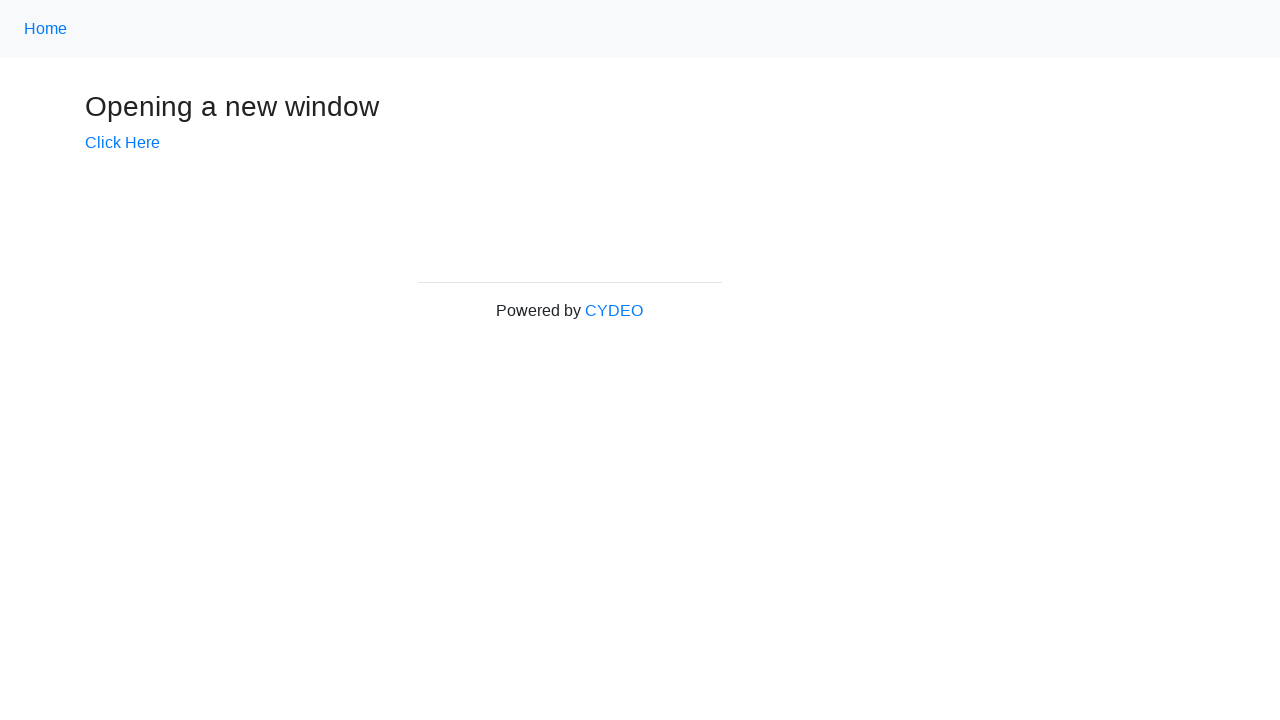

Verified initial page title is 'Windows'
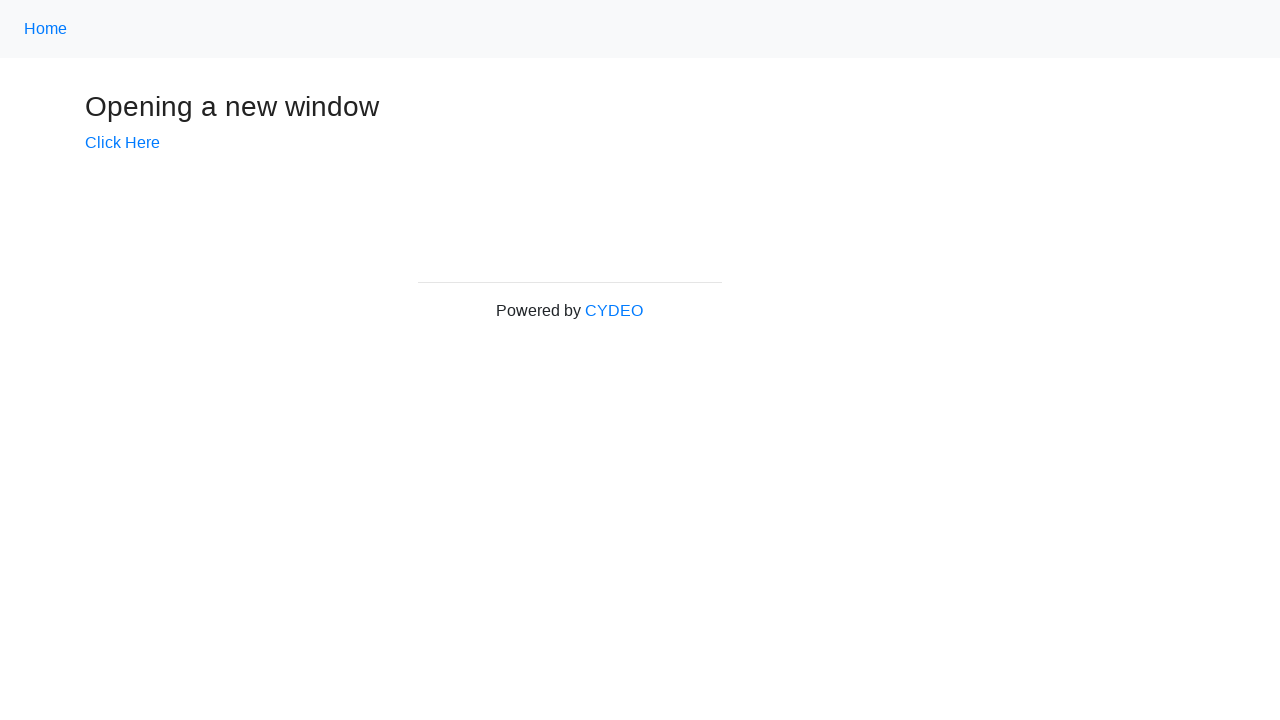

Stored main page context
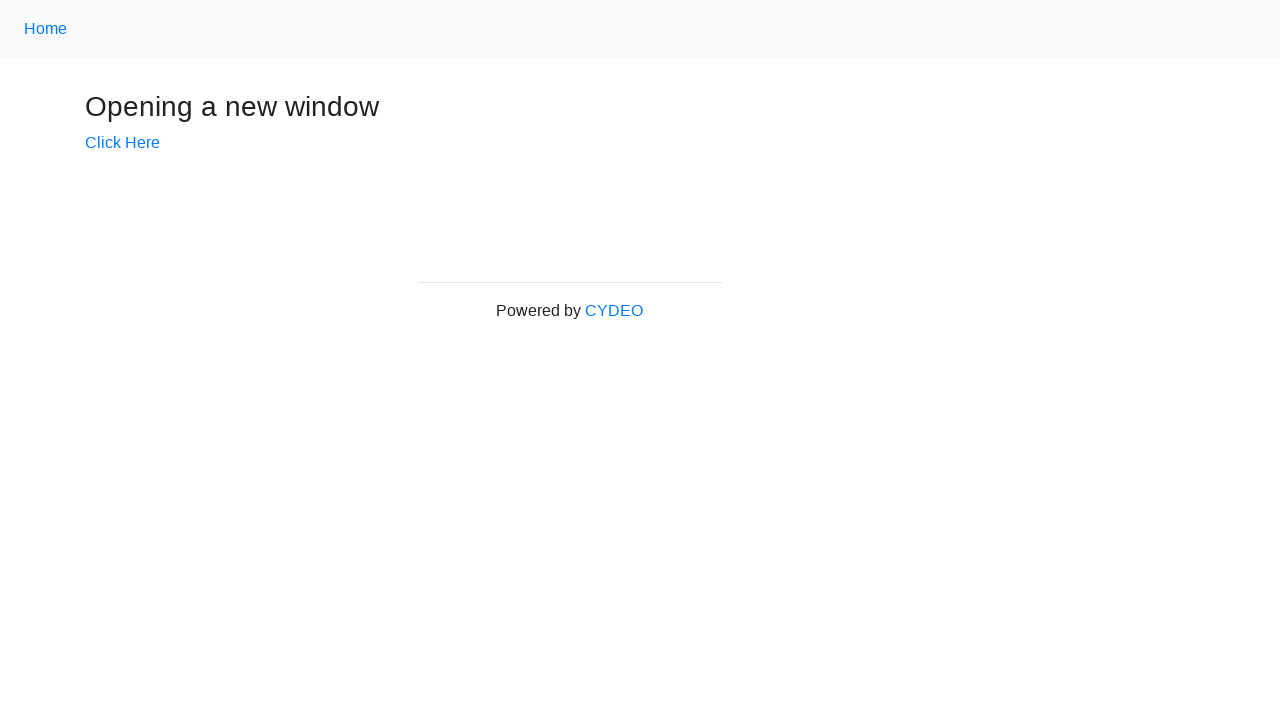

Clicked 'Click Here' link to open new window at (122, 143) on text='Click Here'
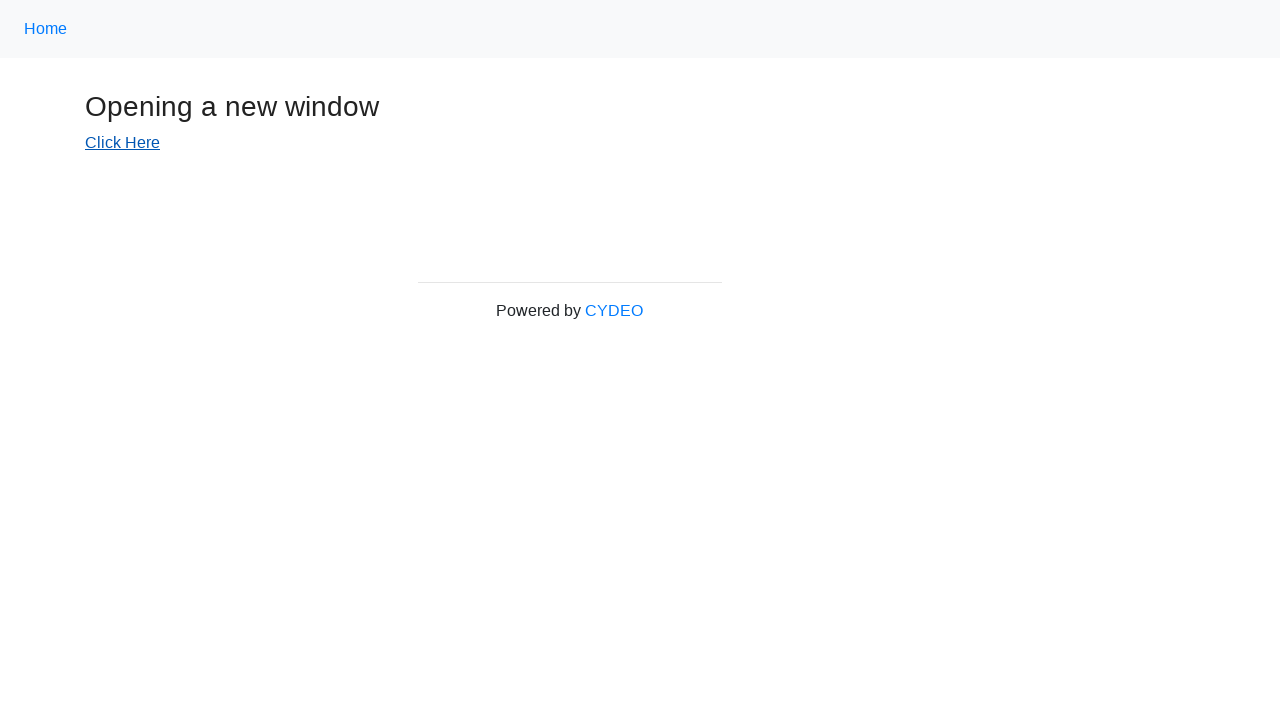

New window opened and captured
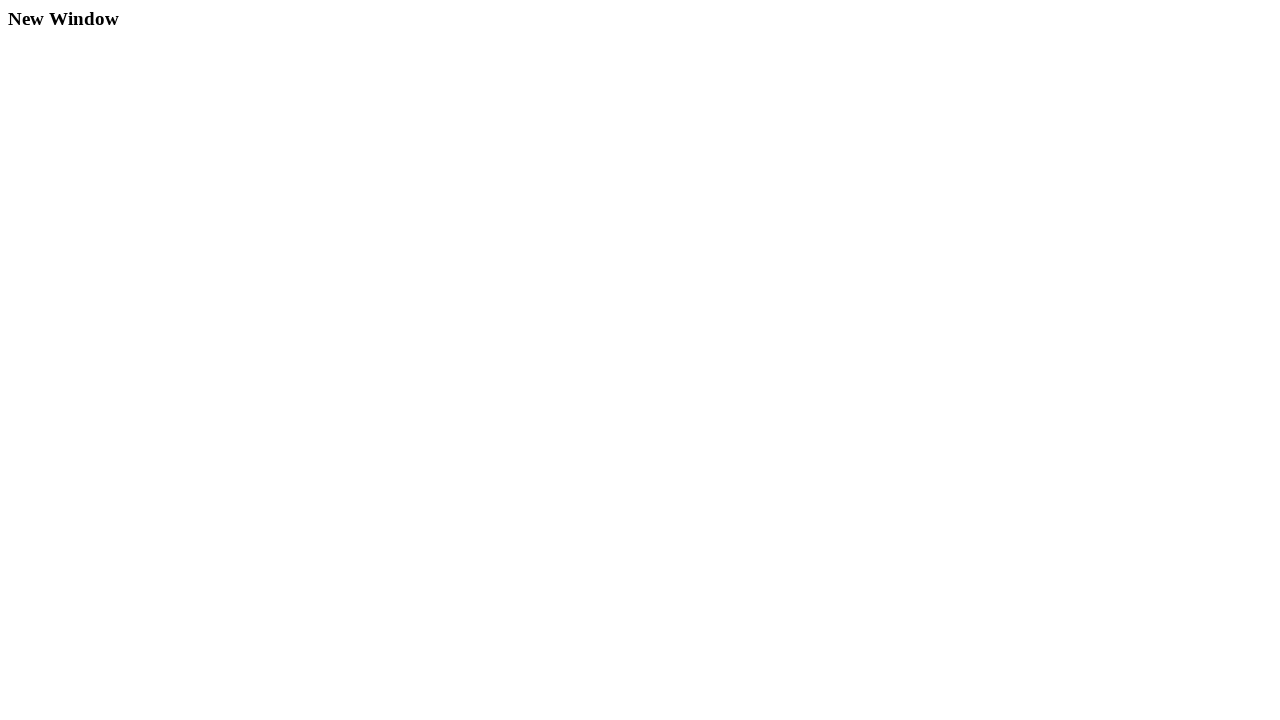

New page loaded completely
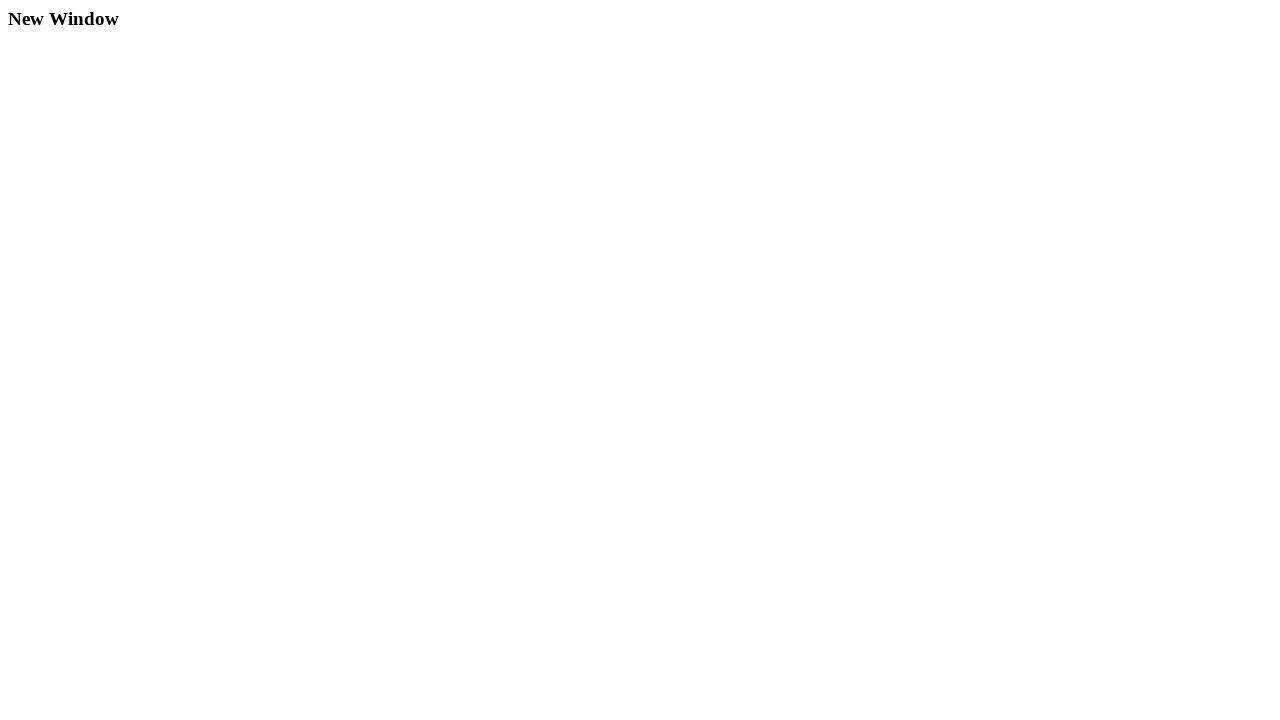

Verified new window title is 'New Window'
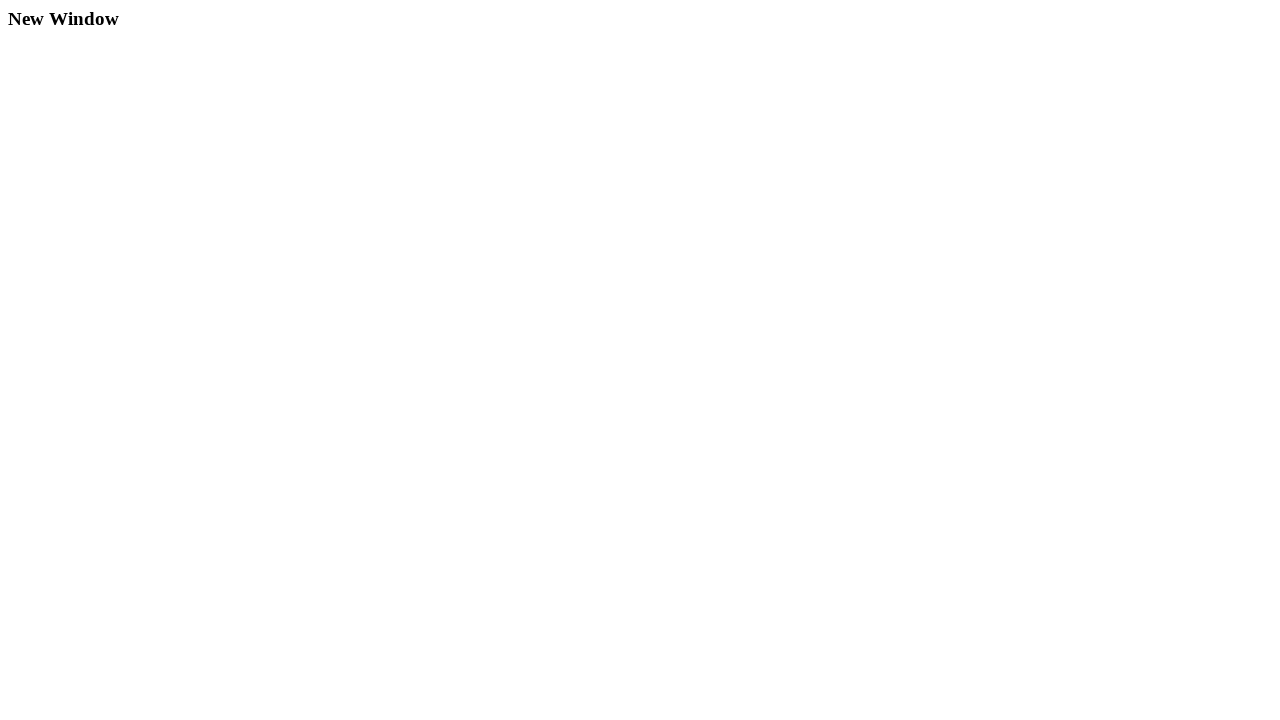

Switched back to main window and verified title is 'Windows'
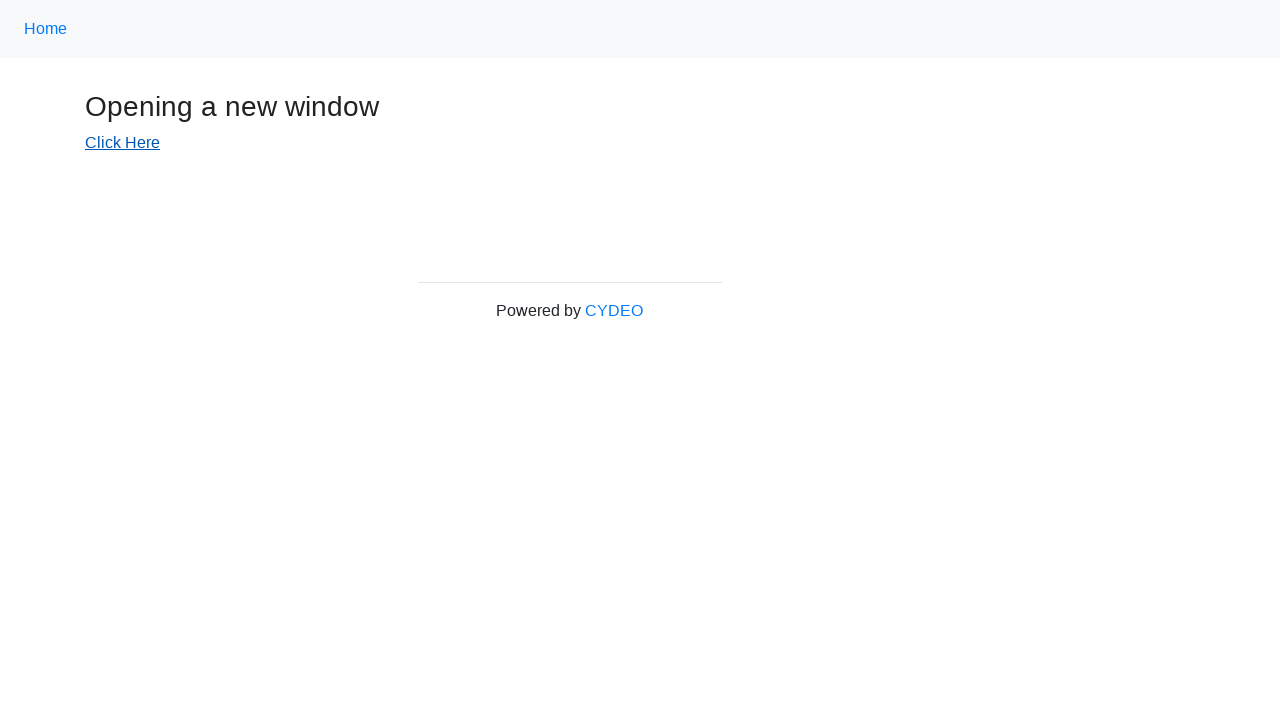

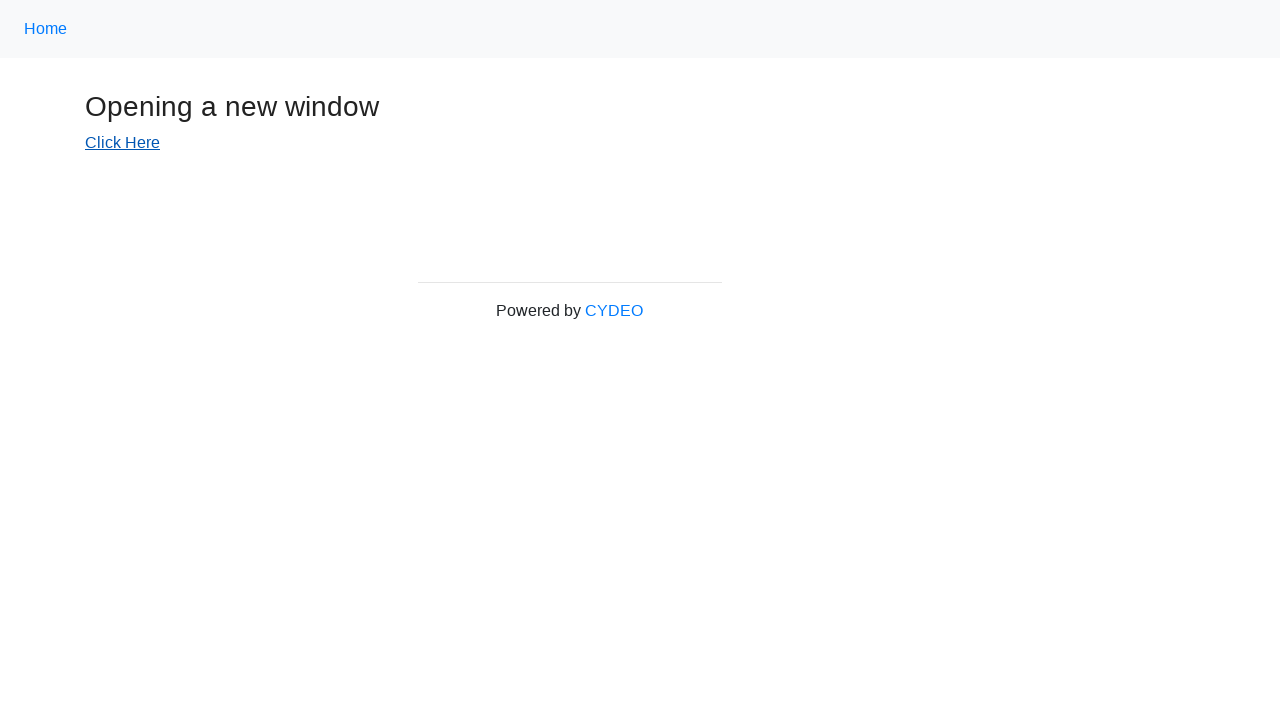